Tests drag and drop functionality by dragging an element from source to destination area

Starting URL: https://demo.automationtesting.in/Static.html

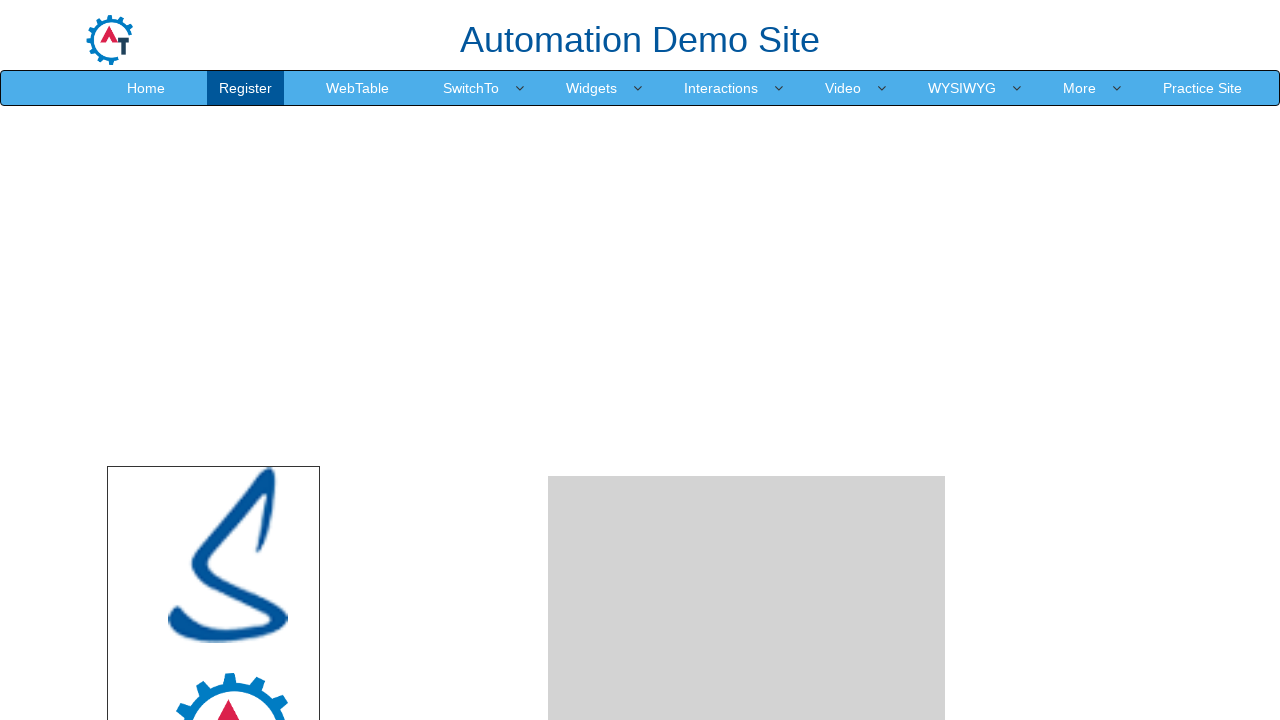

Waited for draggable element with id 'node' to be visible
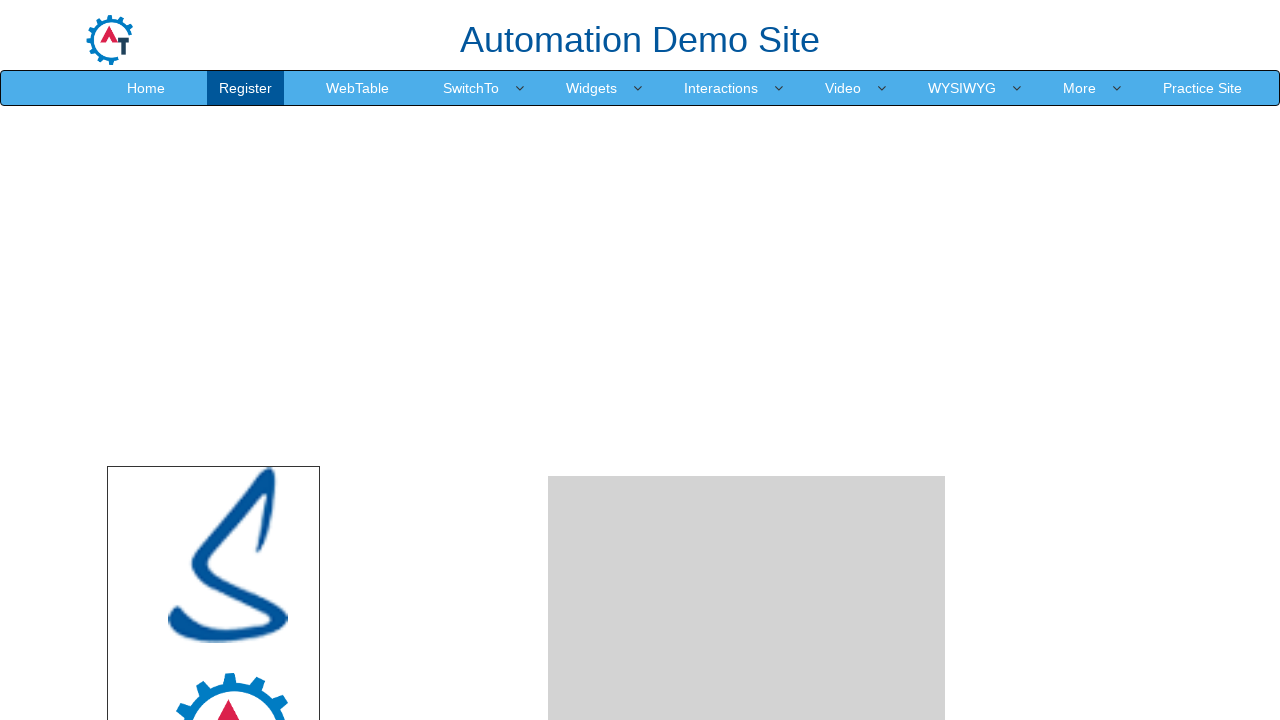

Located source element with id 'node'
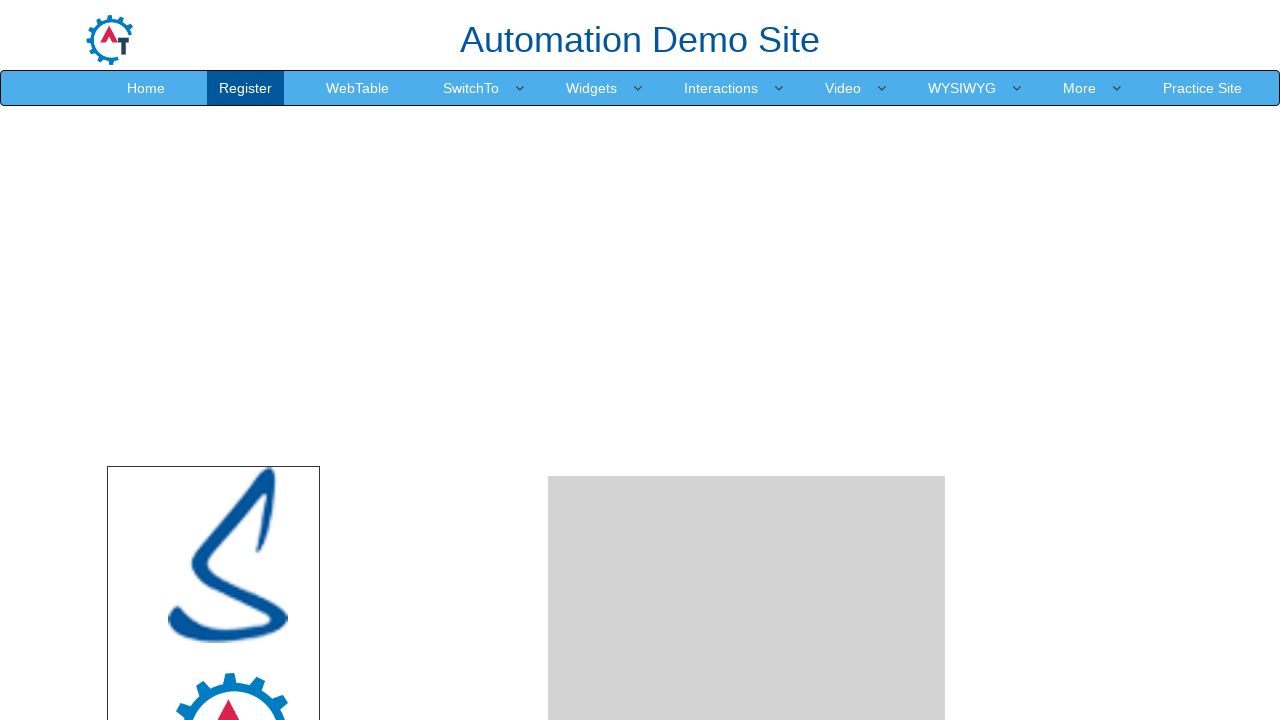

Located destination element with id 'droparea'
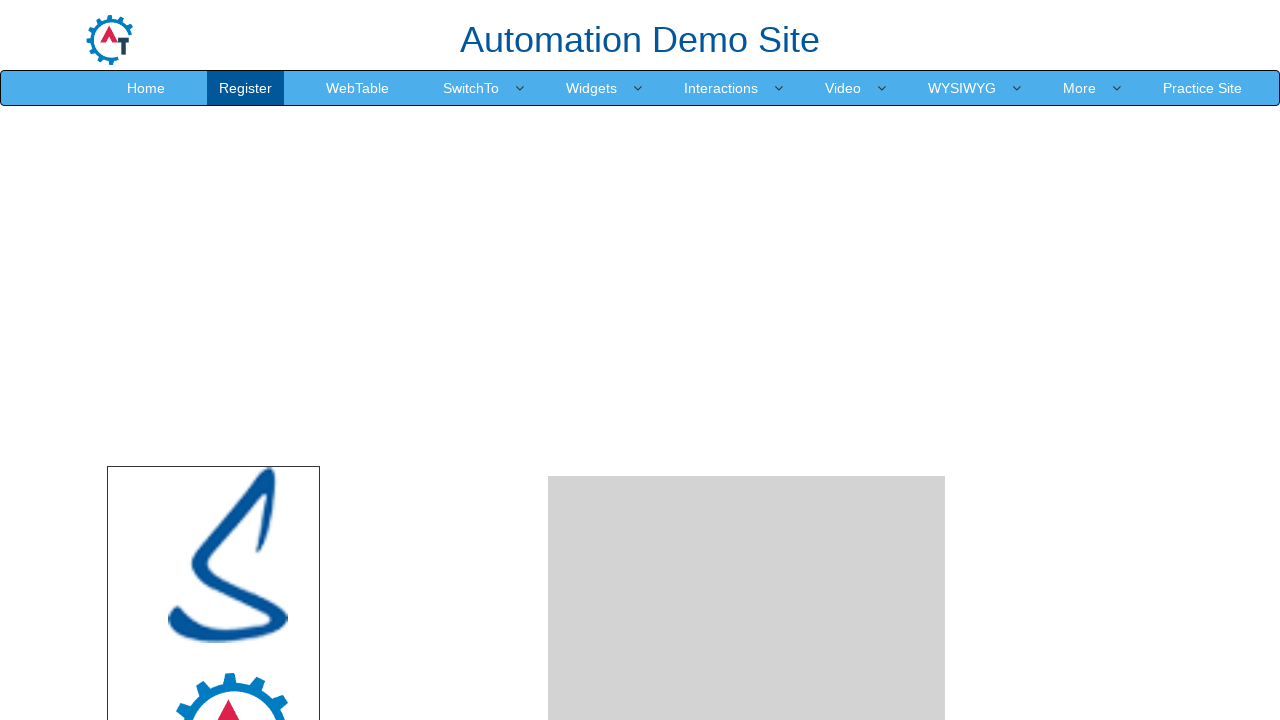

Dragged element from source to destination area at (747, 240)
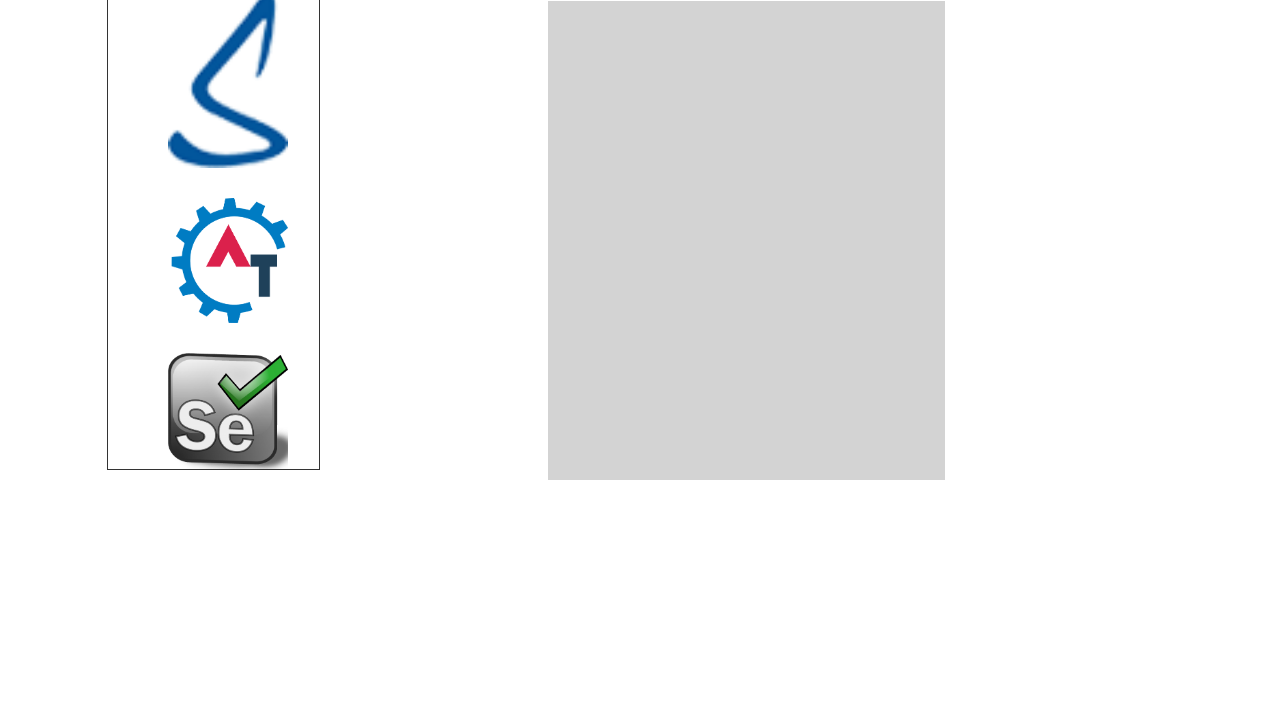

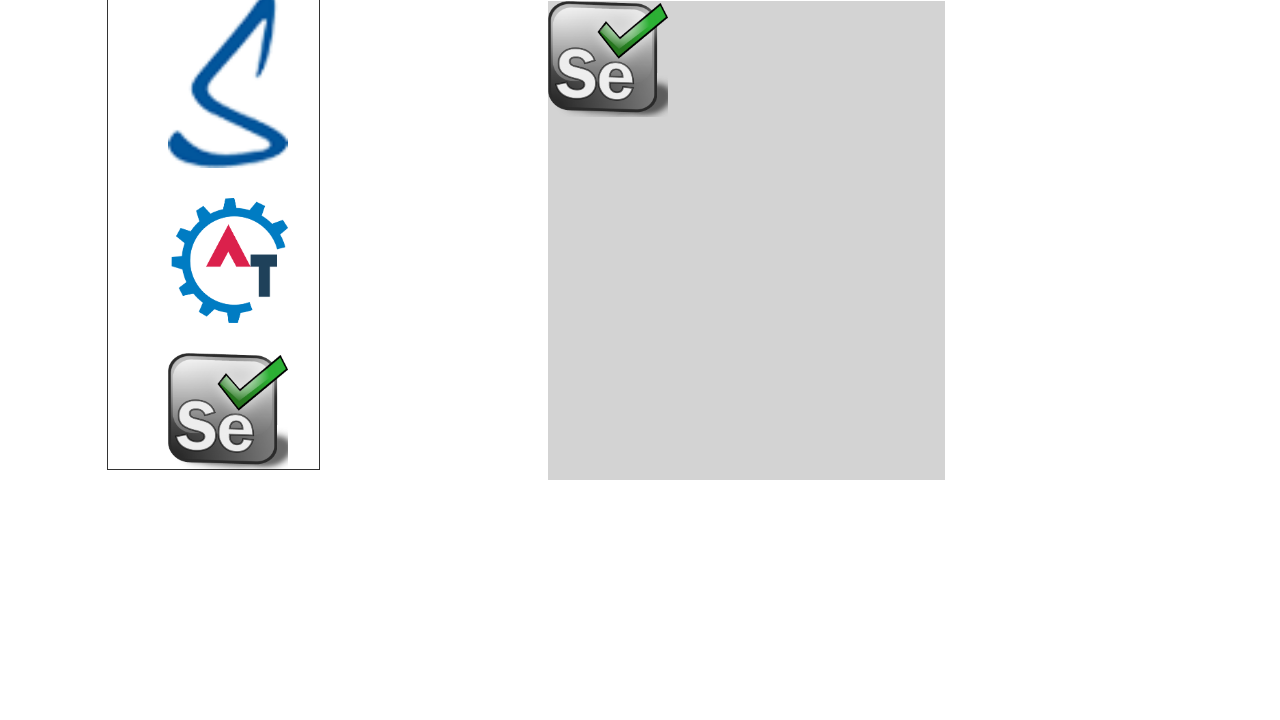